Tests drag and drop functionality on jQuery UI demo page by dragging an element from source to target within an iframe

Starting URL: http://jqueryui.com/droppable/

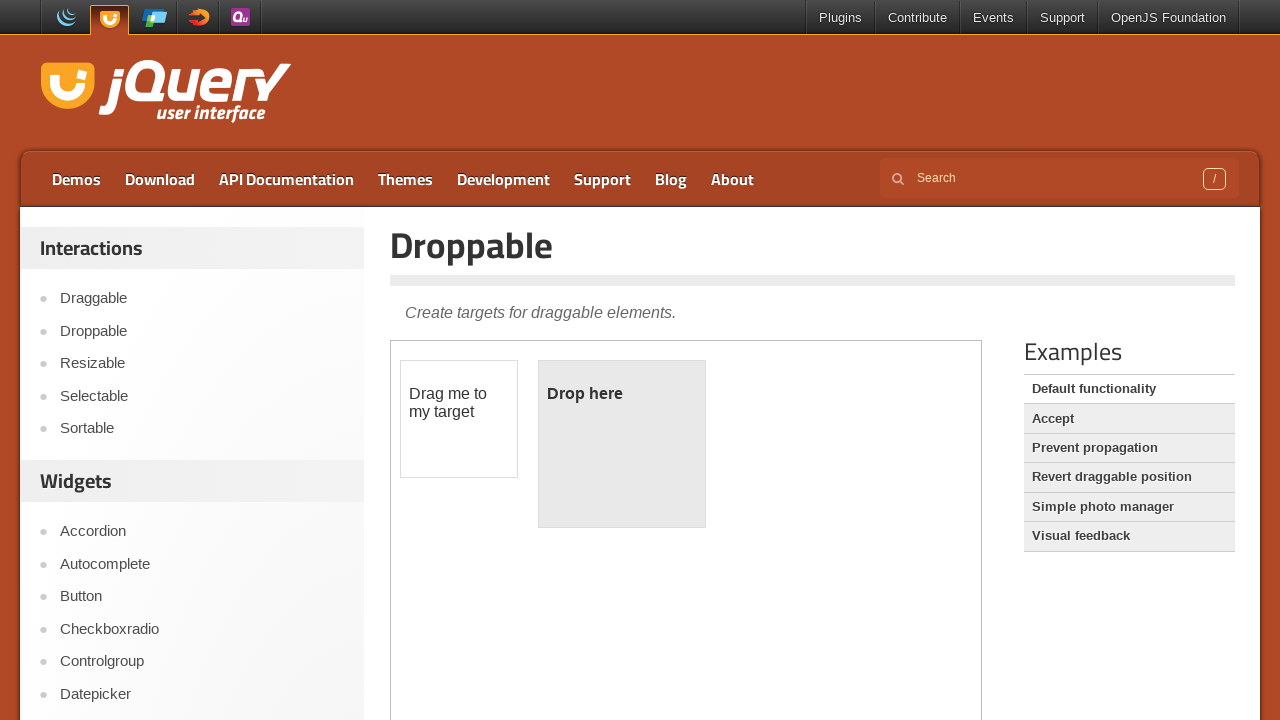

Located the demo iframe
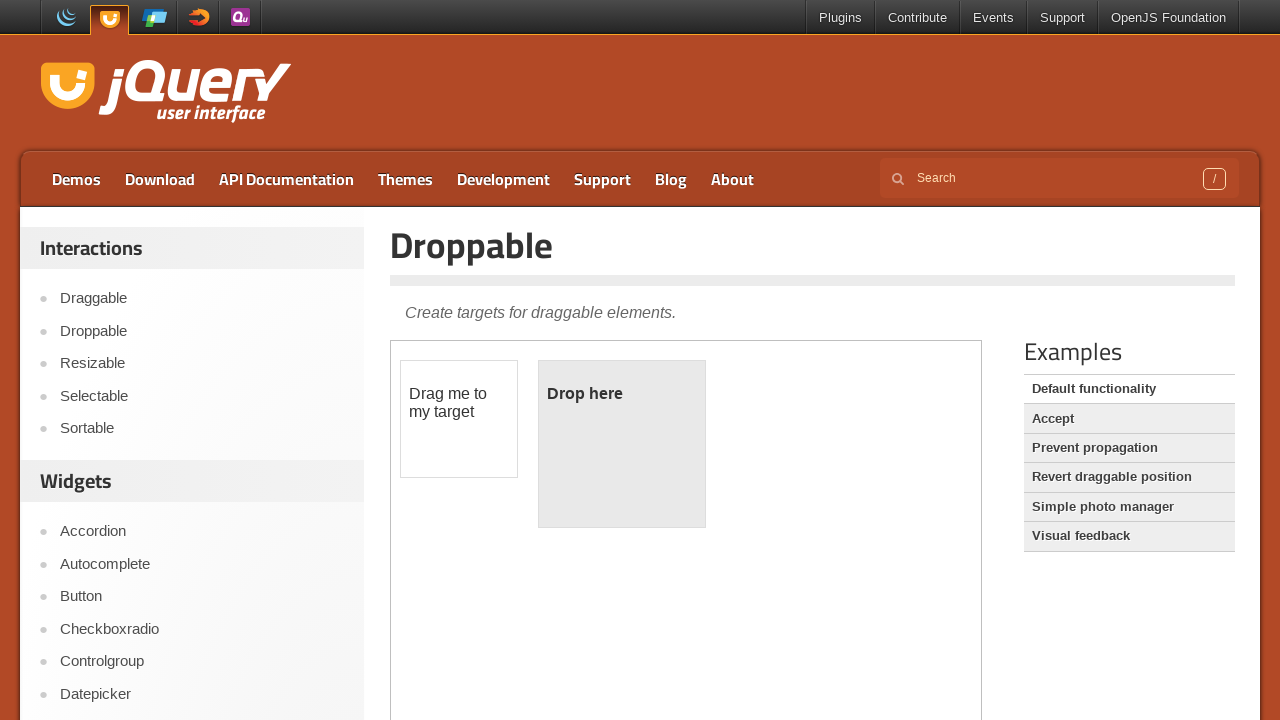

Located the draggable source element
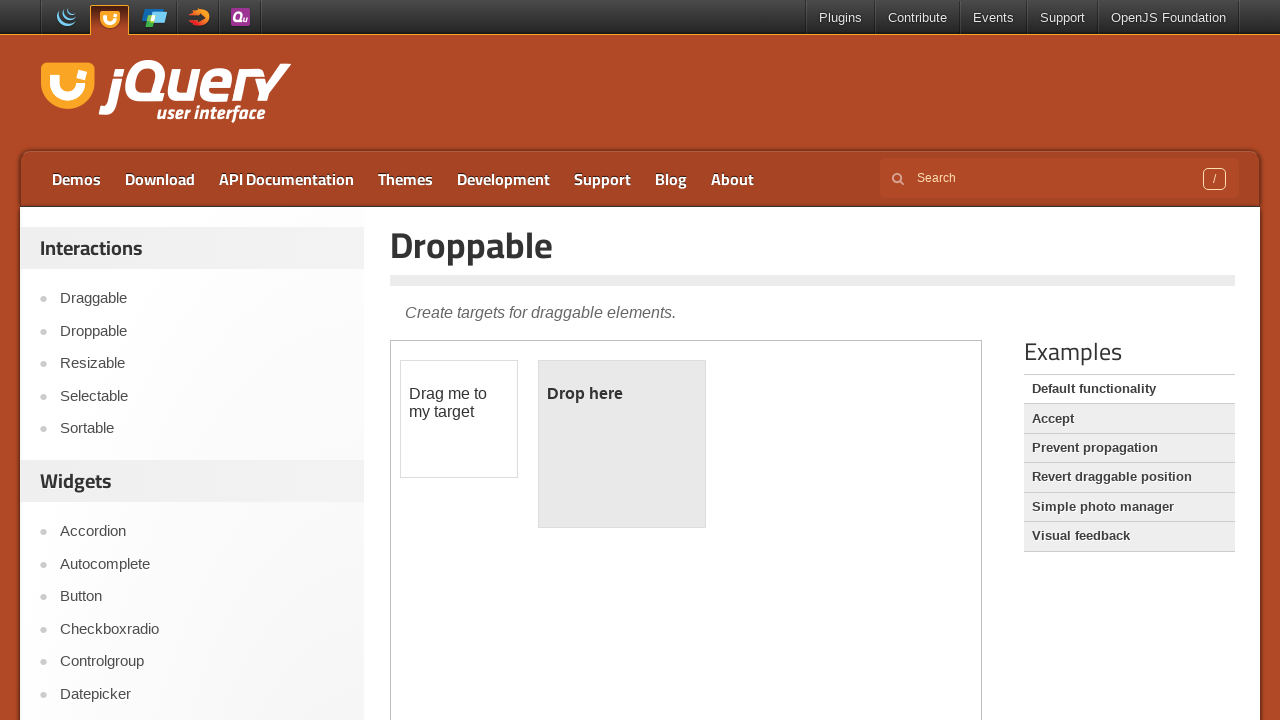

Located the droppable target element
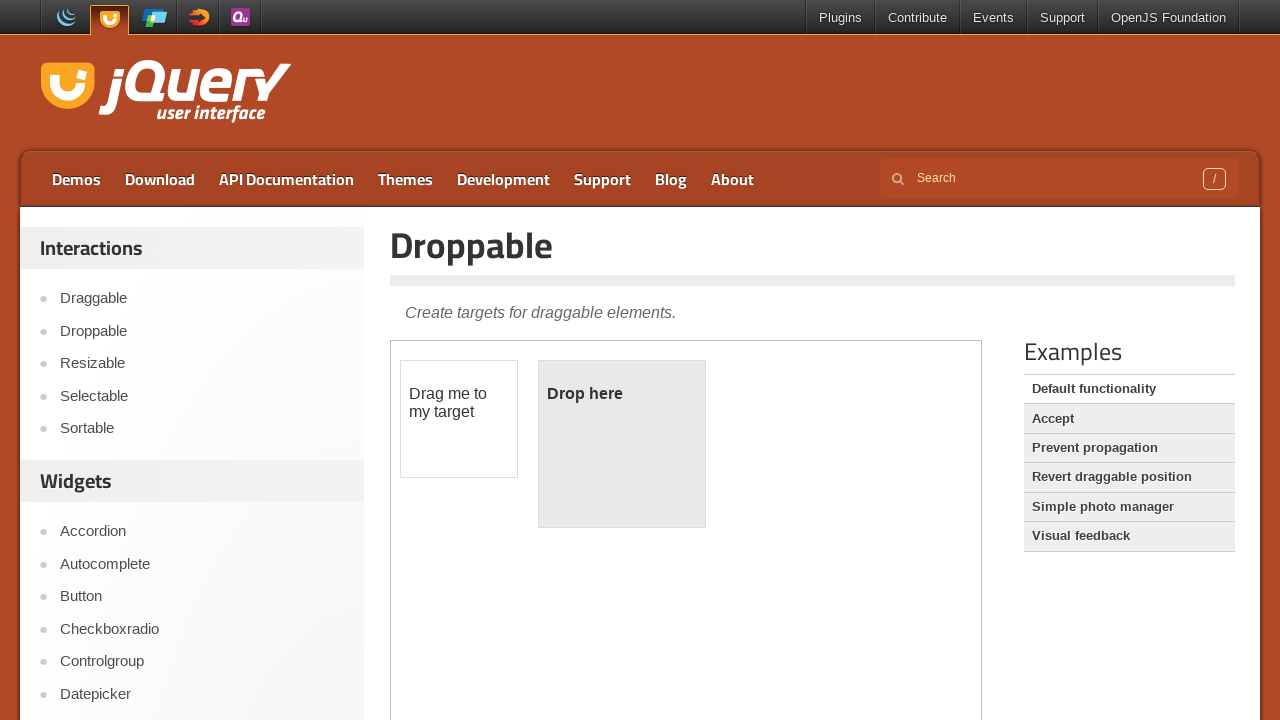

Dragged source element to target element at (622, 444)
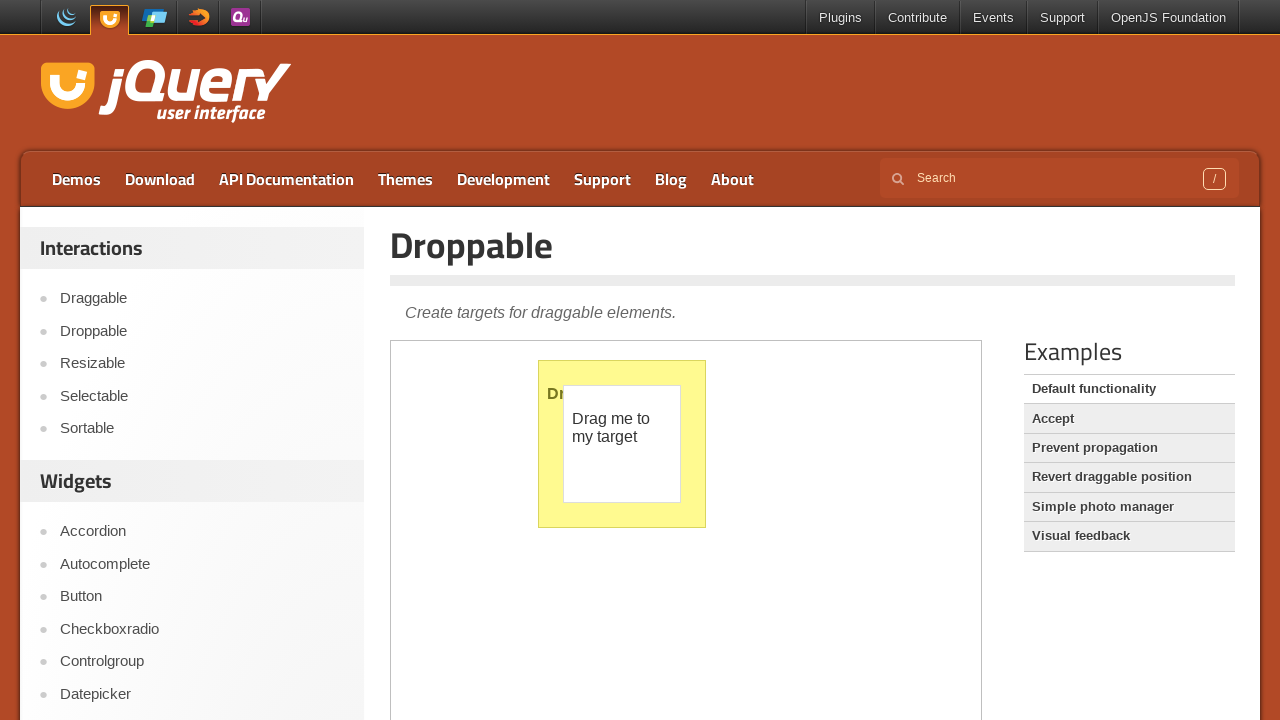

Verified drop was successful - 'Dropped!' text appeared
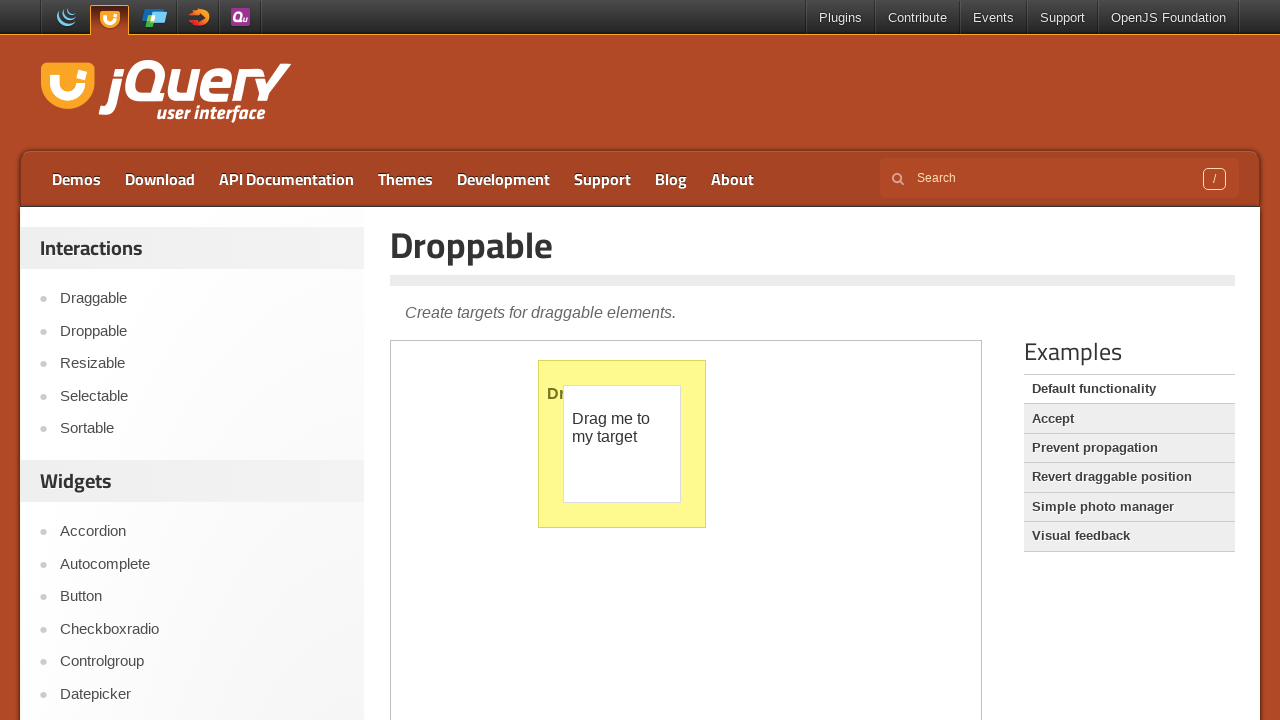

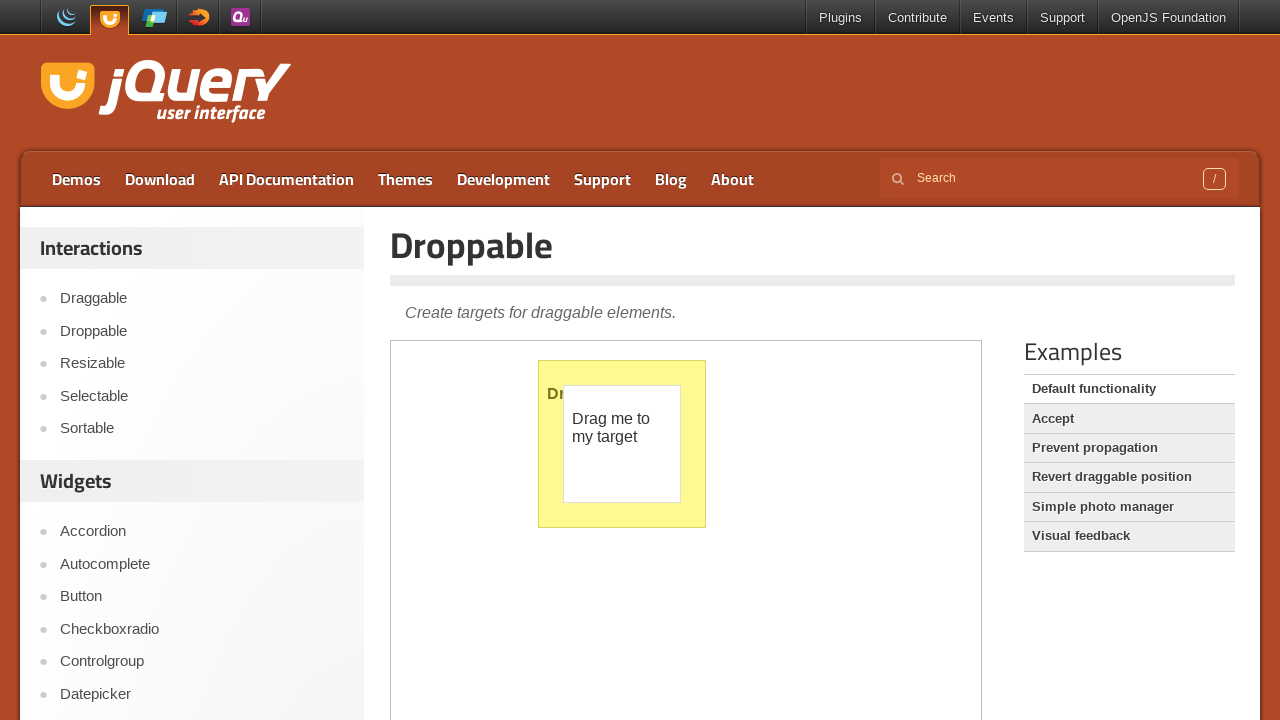